Clicks on "Submit new Language" menu item and verifies the submenu displays "Submit New Language"

Starting URL: http://www.99-bottles-of-beer.net/

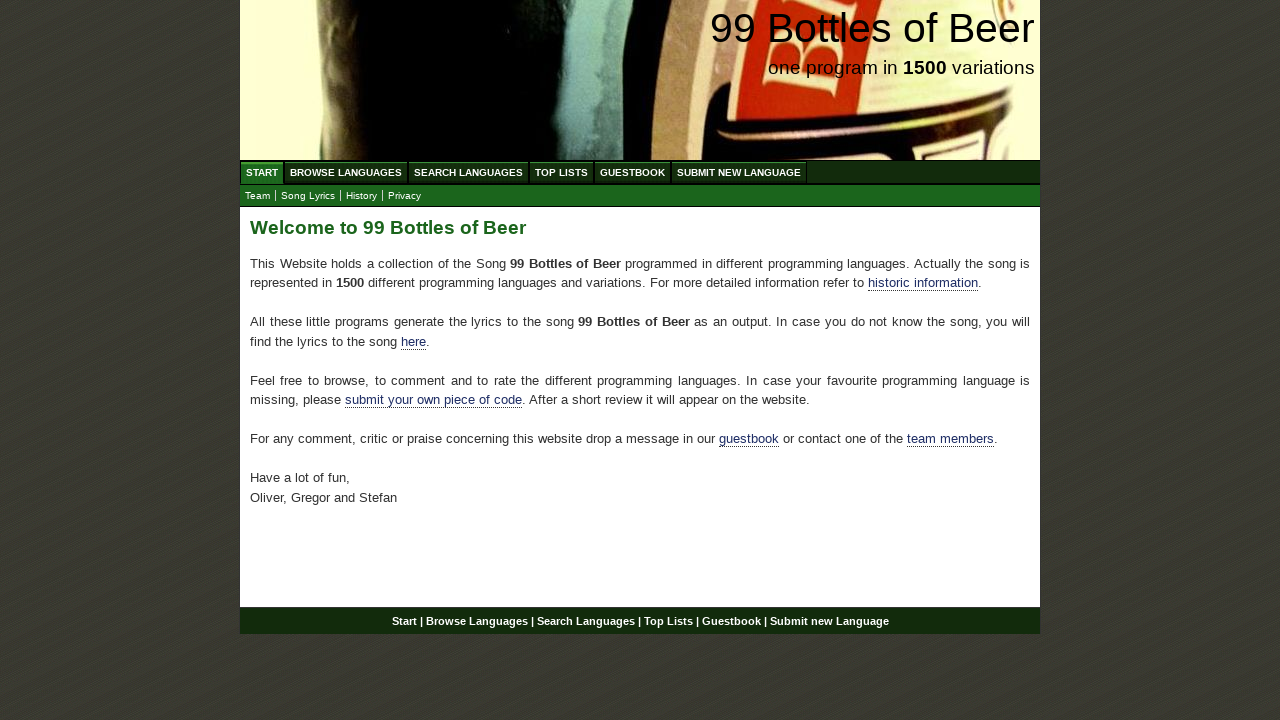

Clicked on 'Submit new Language' menu item at (739, 172) on xpath=//ul[@id='menu']/li/a[text()='Submit new Language']
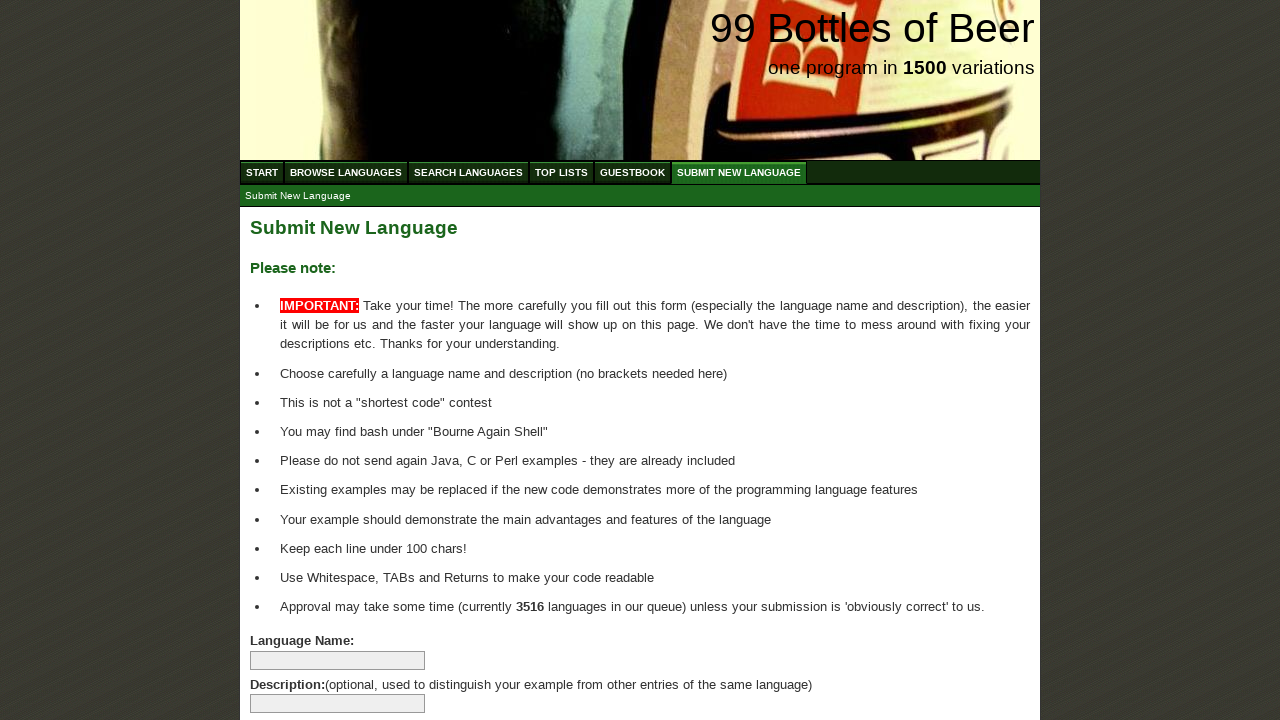

Located submenu item 'Submit New Language'
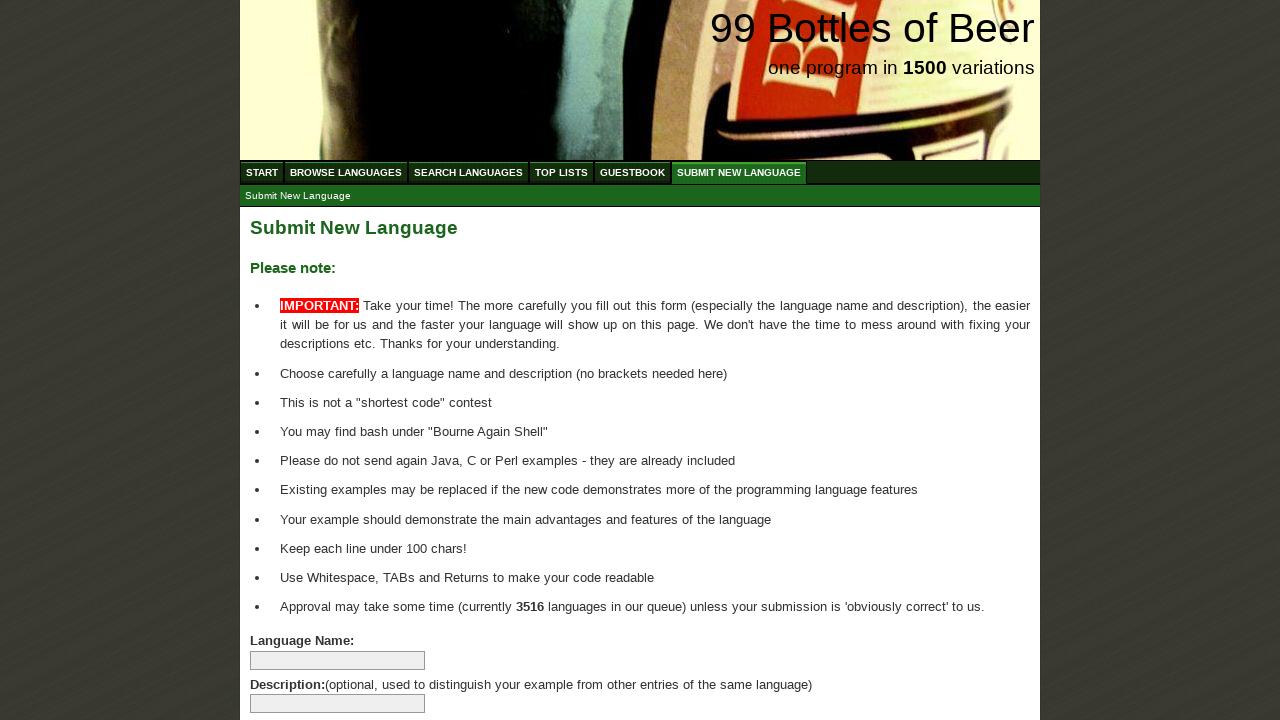

Verified submenu displays 'Submit New Language'
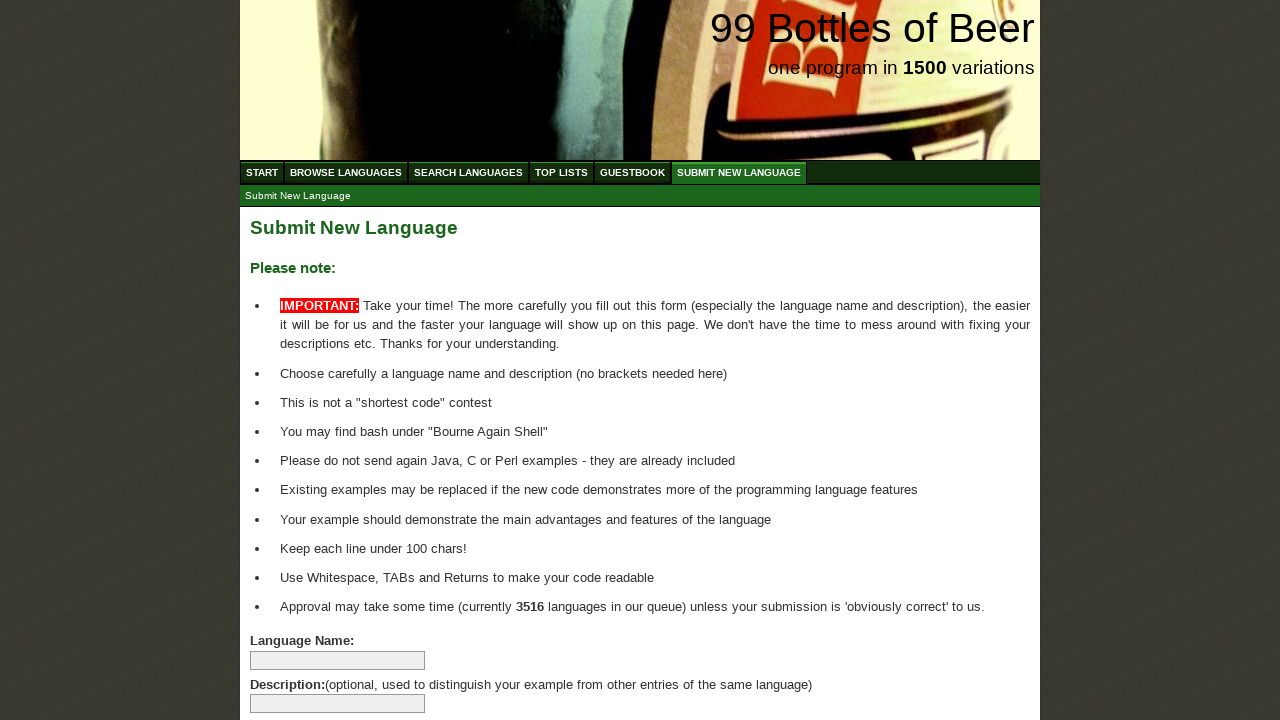

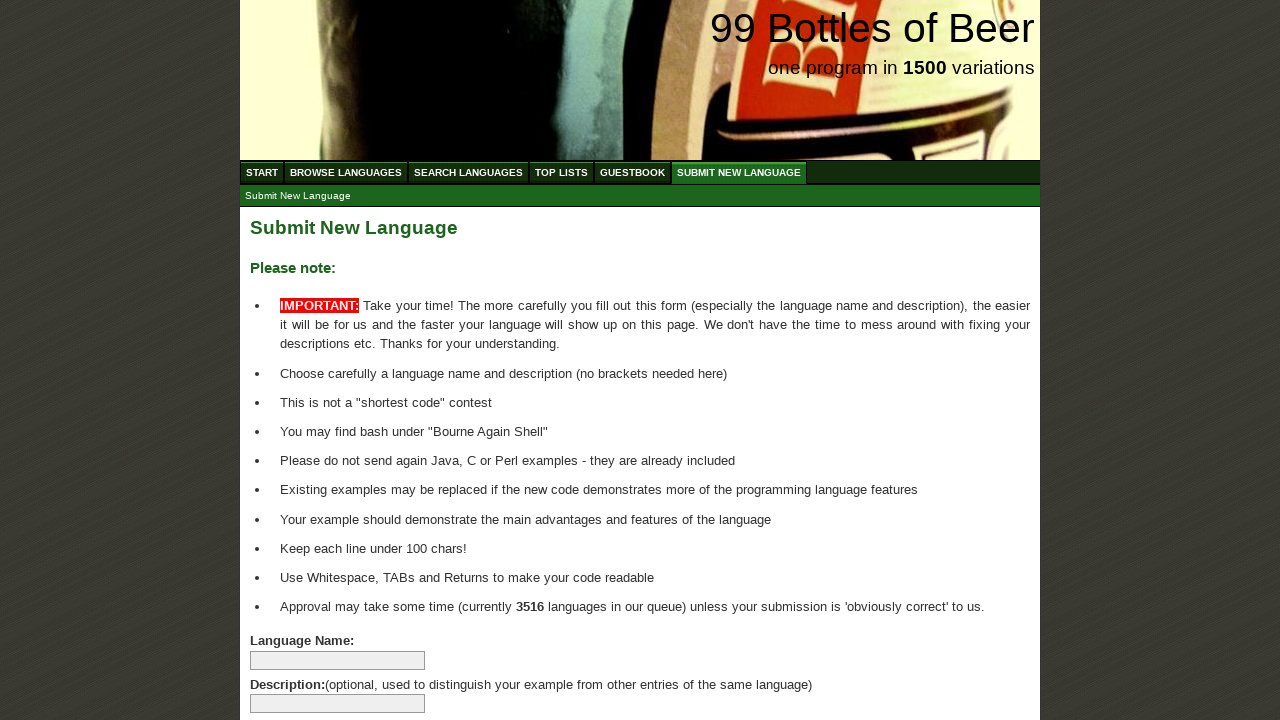